Tests that edits are saved when the edit input loses focus (blur event)

Starting URL: https://demo.playwright.dev/todomvc

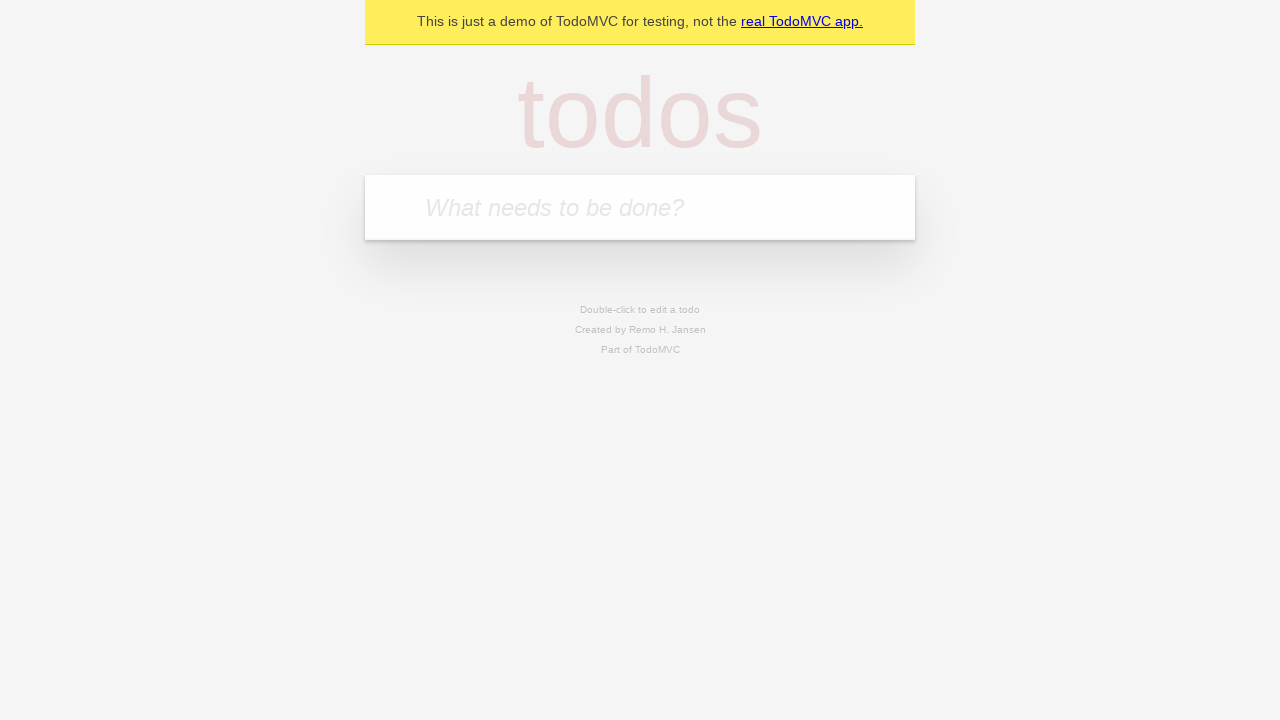

Filled todo input with 'buy some cheese' on internal:attr=[placeholder="What needs to be done?"i]
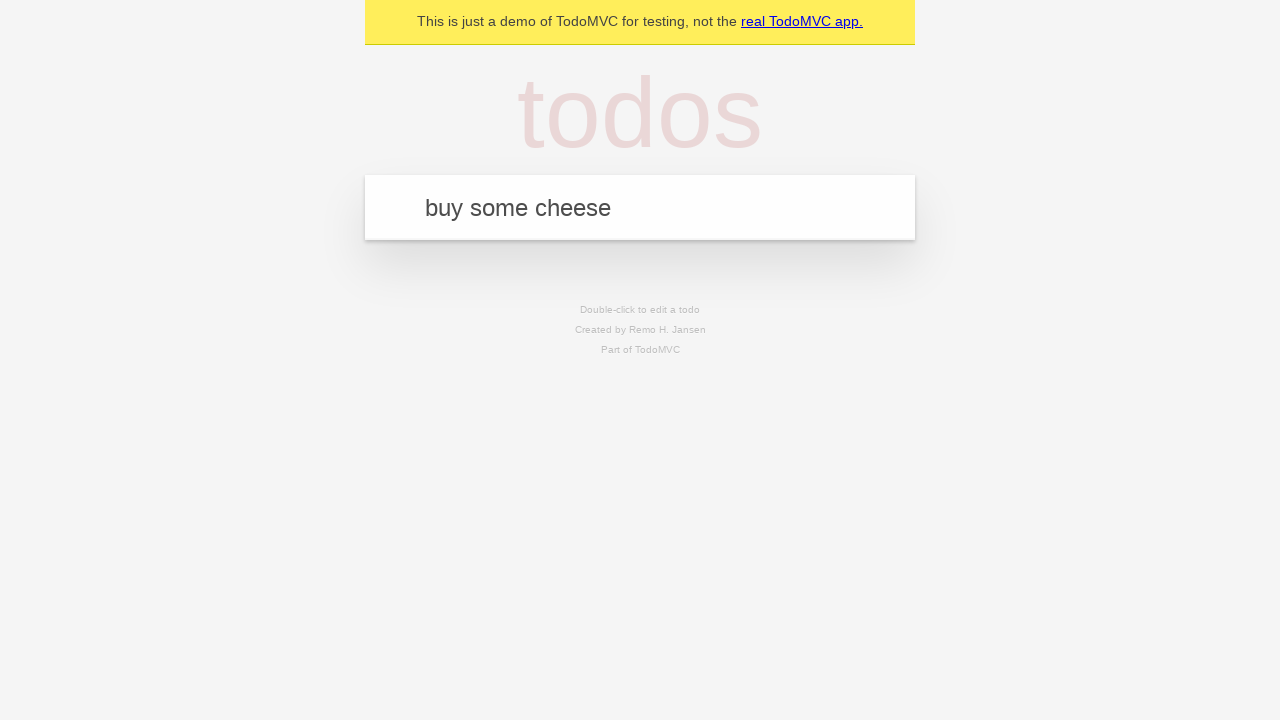

Pressed Enter to create todo 'buy some cheese' on internal:attr=[placeholder="What needs to be done?"i]
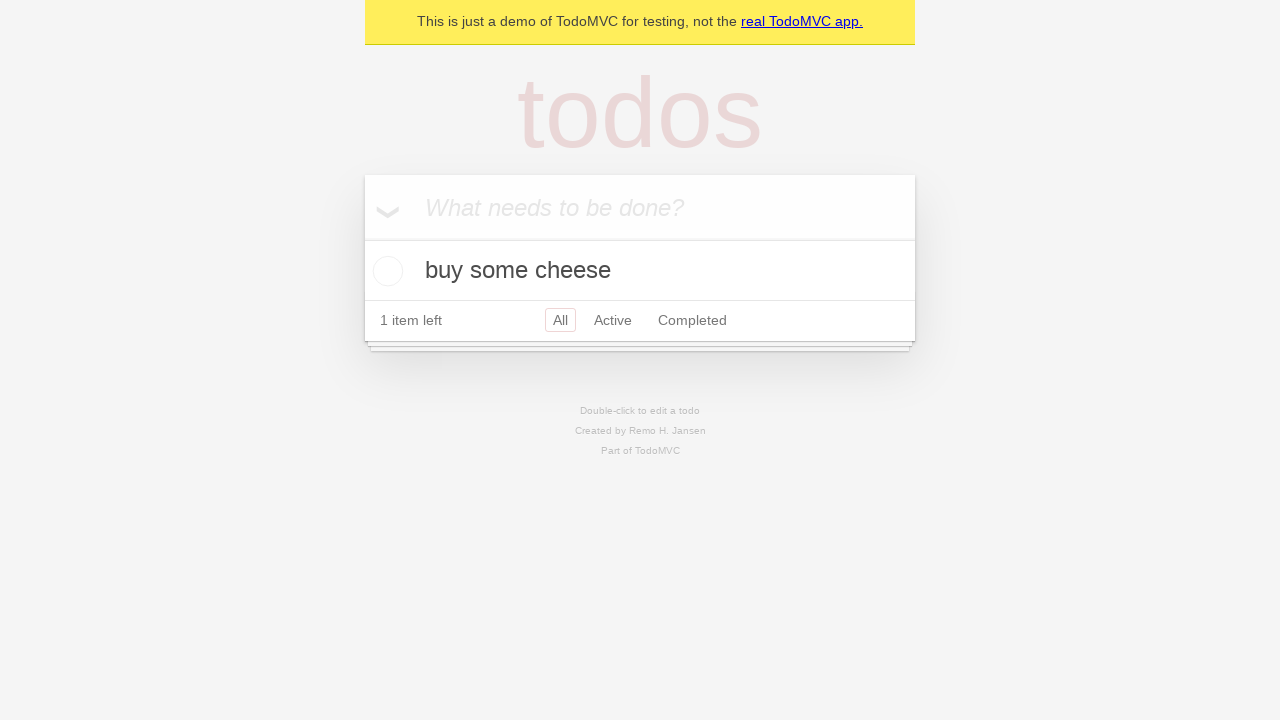

Filled todo input with 'feed the cat' on internal:attr=[placeholder="What needs to be done?"i]
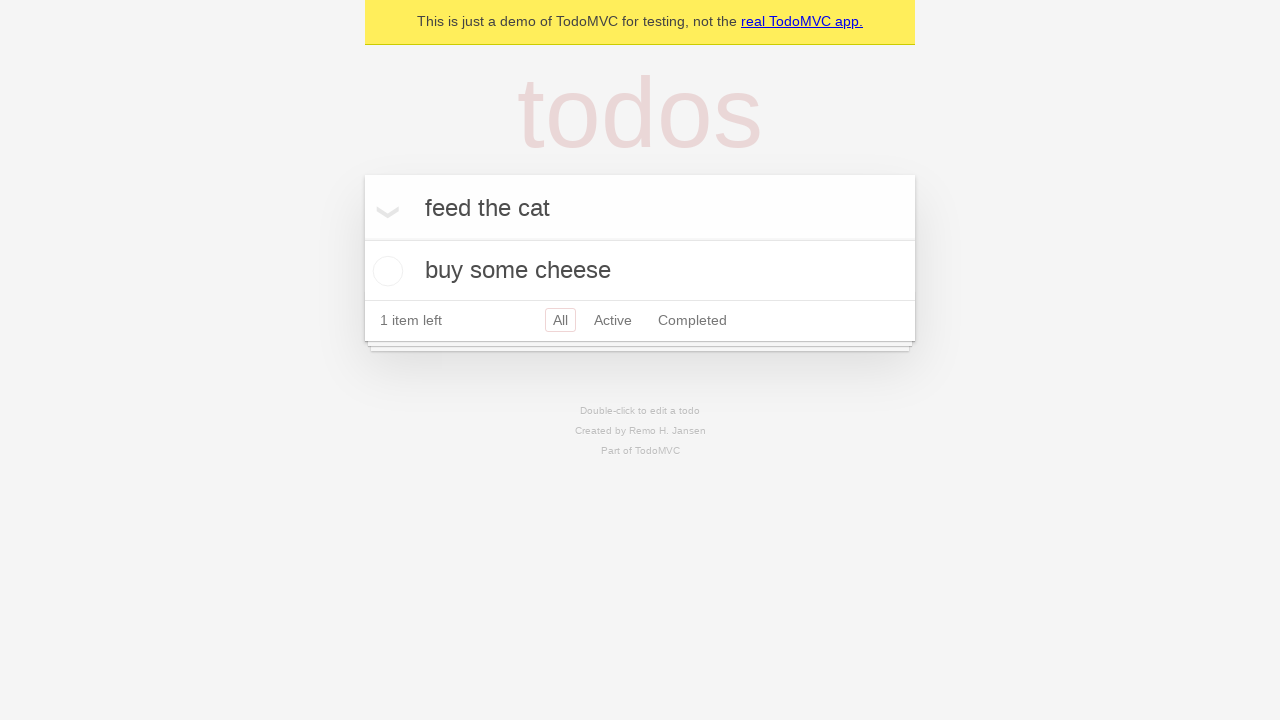

Pressed Enter to create todo 'feed the cat' on internal:attr=[placeholder="What needs to be done?"i]
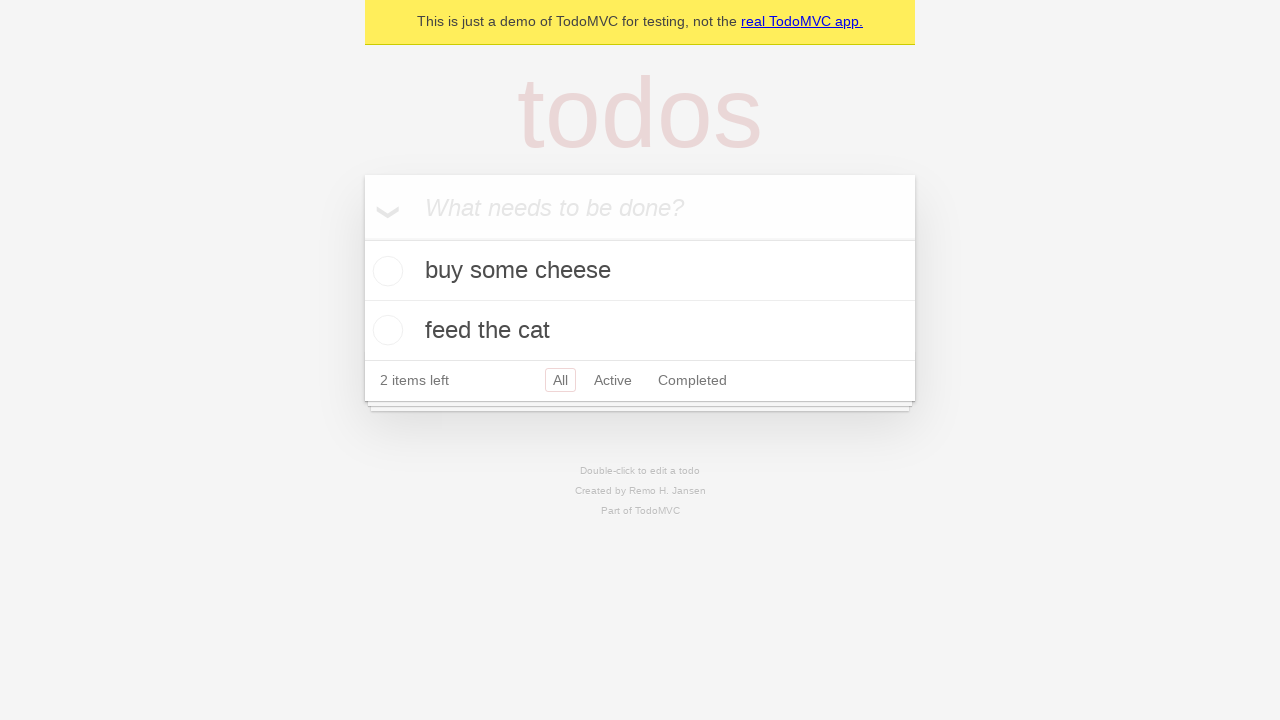

Filled todo input with 'book a doctors appointment' on internal:attr=[placeholder="What needs to be done?"i]
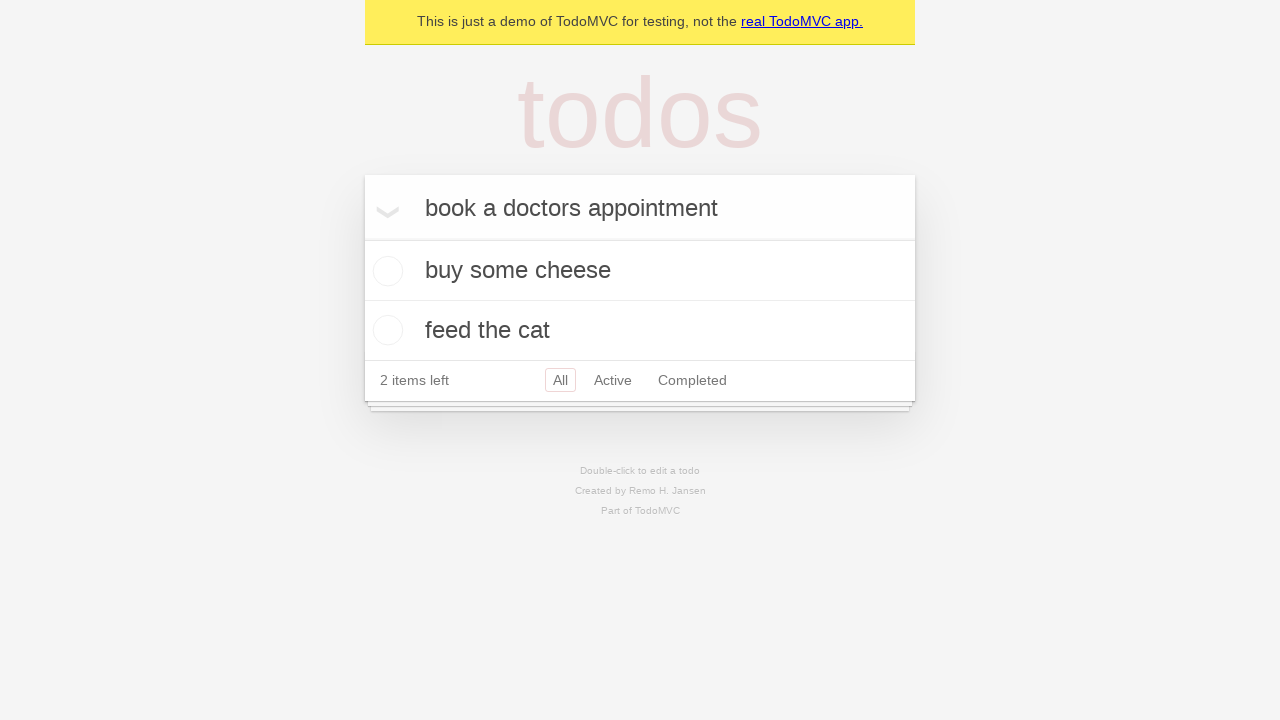

Pressed Enter to create todo 'book a doctors appointment' on internal:attr=[placeholder="What needs to be done?"i]
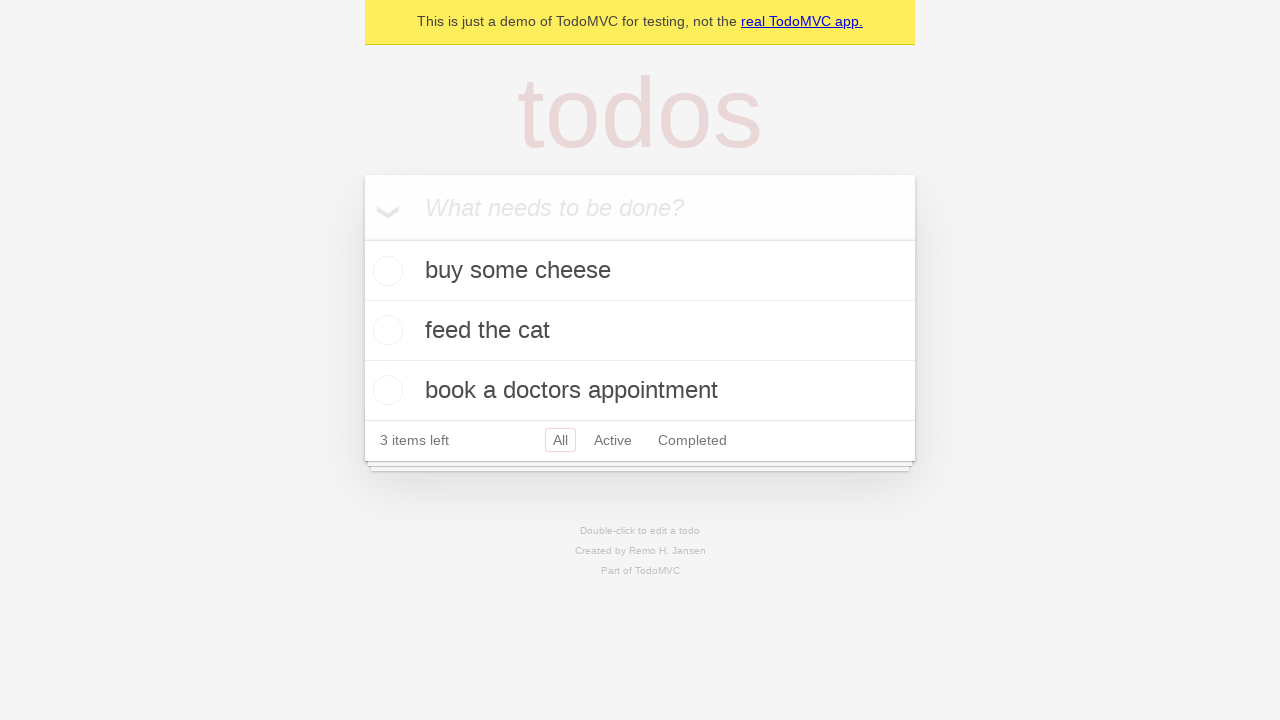

Waited for all 3 todos to be created
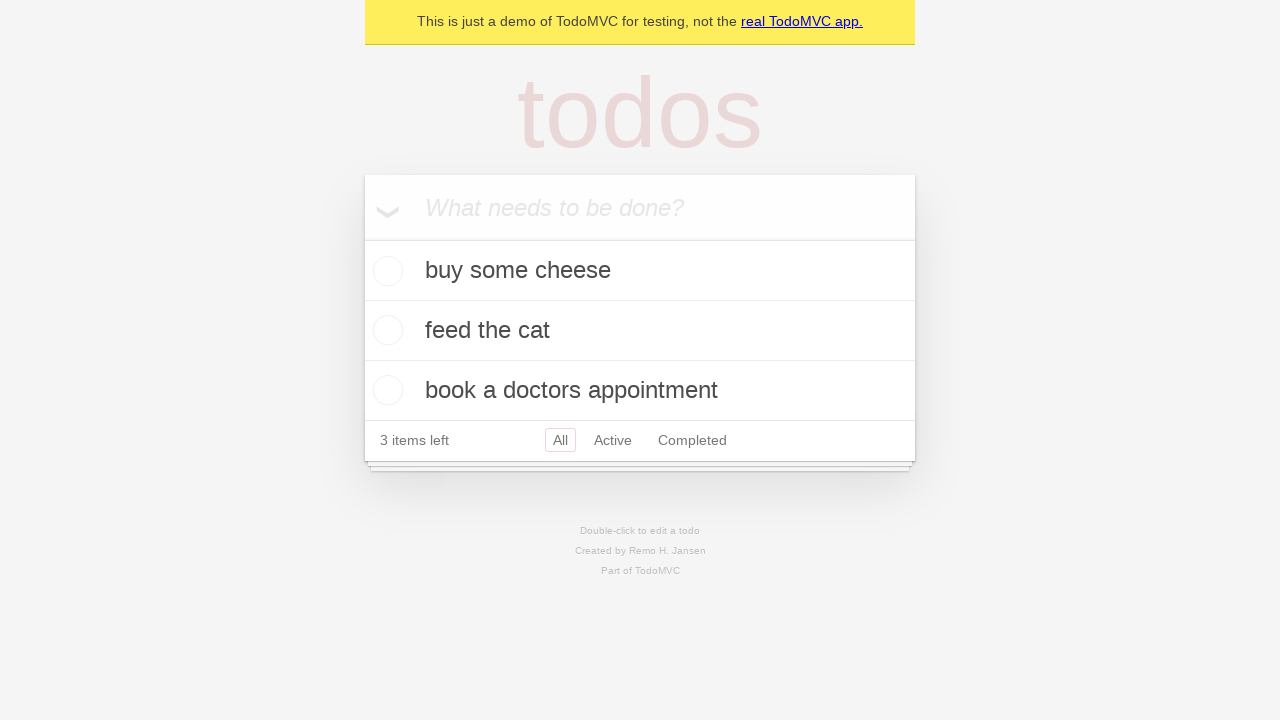

Double-clicked second todo to enter edit mode at (640, 331) on internal:testid=[data-testid="todo-item"s] >> nth=1
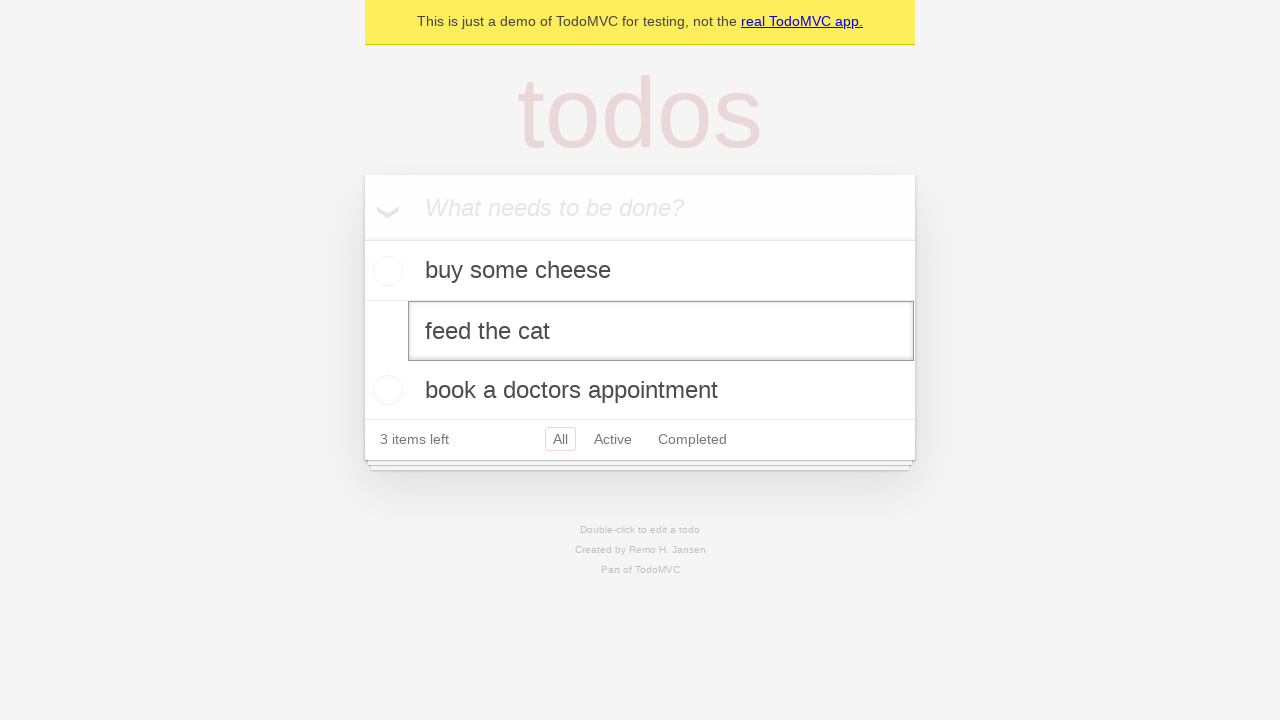

Filled edit input with 'buy some sausages' on internal:testid=[data-testid="todo-item"s] >> nth=1 >> internal:role=textbox[nam
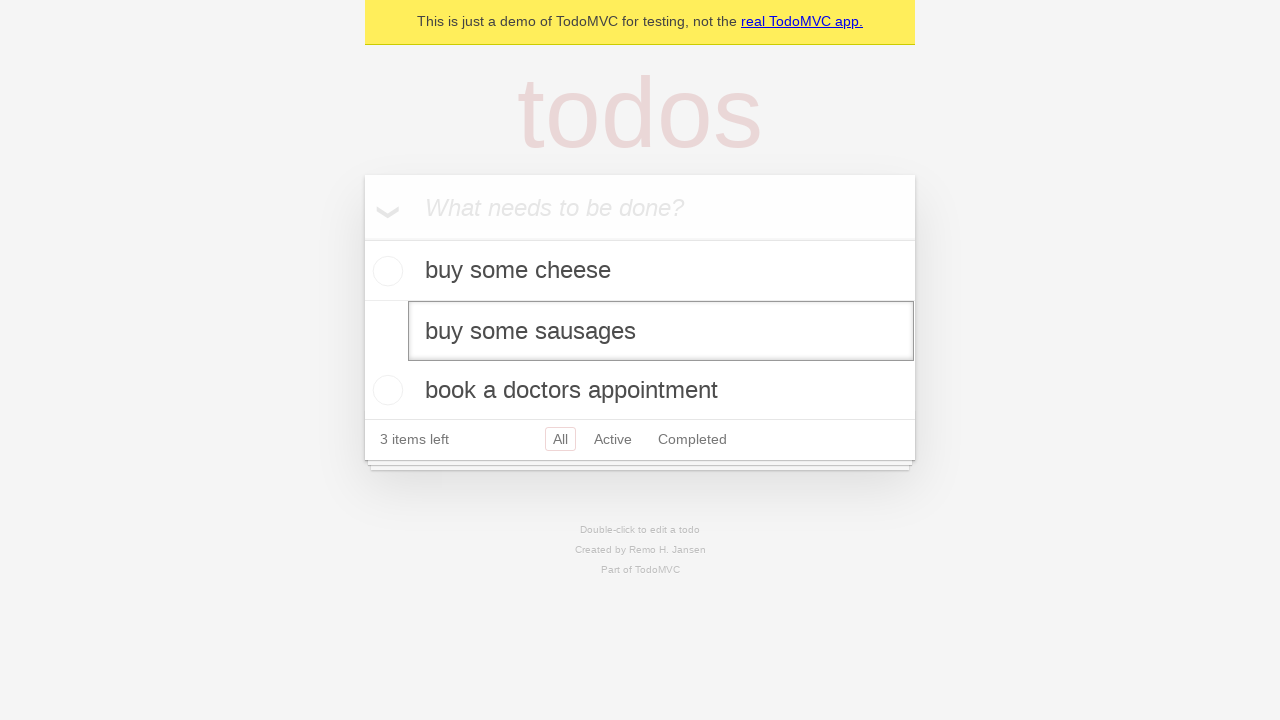

Dispatched blur event to save edits
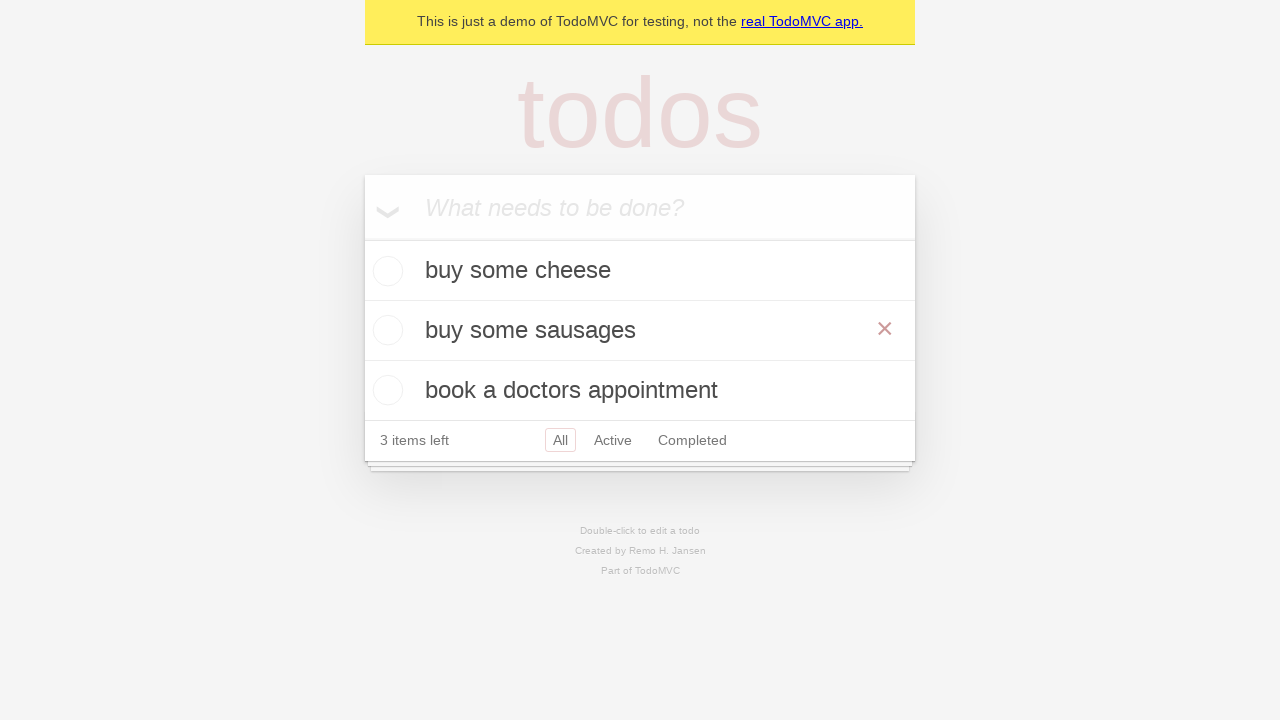

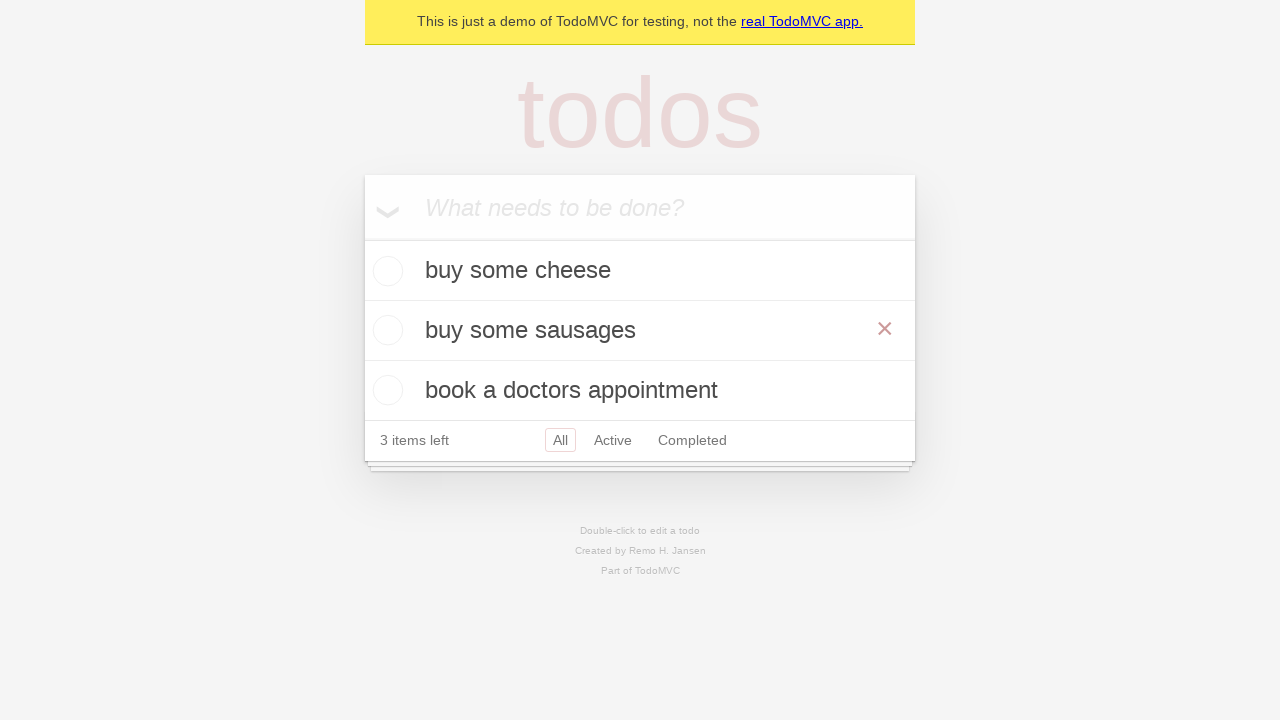